Navigates to a YouTube video page and repeatedly refreshes the page at regular intervals to simulate view count manipulation

Starting URL: https://www.youtube.com/watch?v=967YS6i7vrc

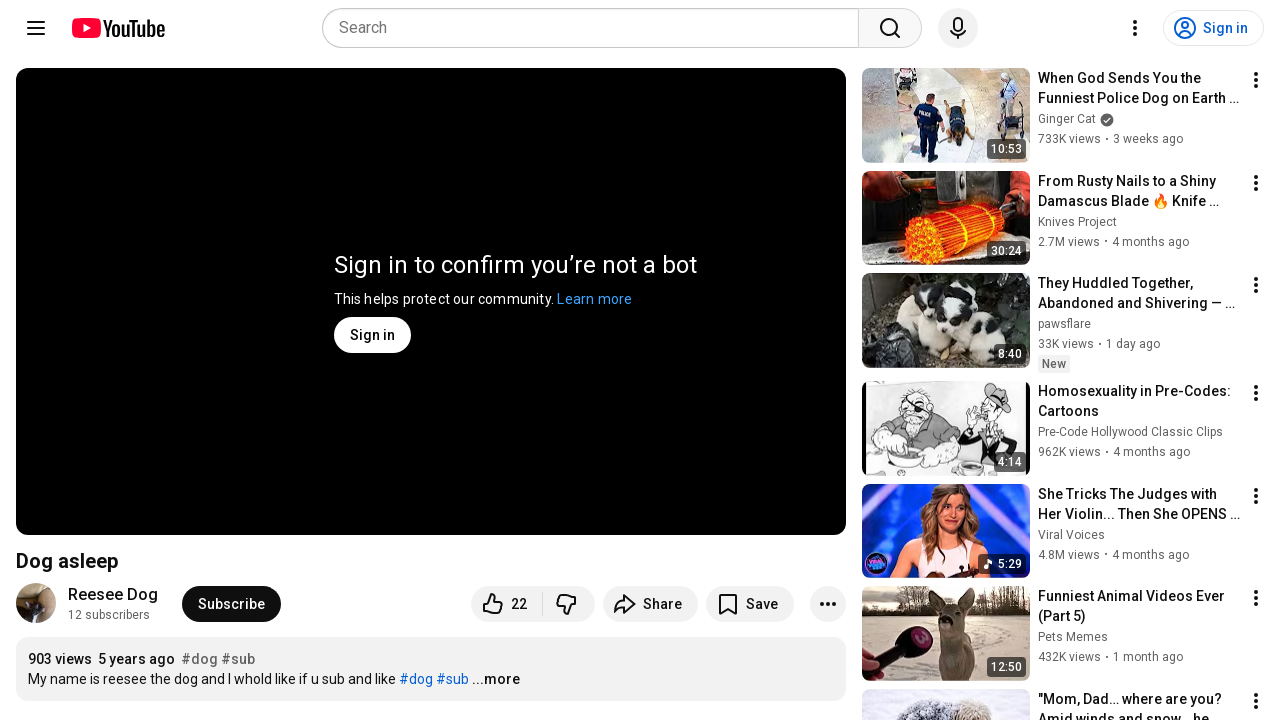

Navigated to YouTube video page (https://www.youtube.com/watch?v=967YS6i7vrc)
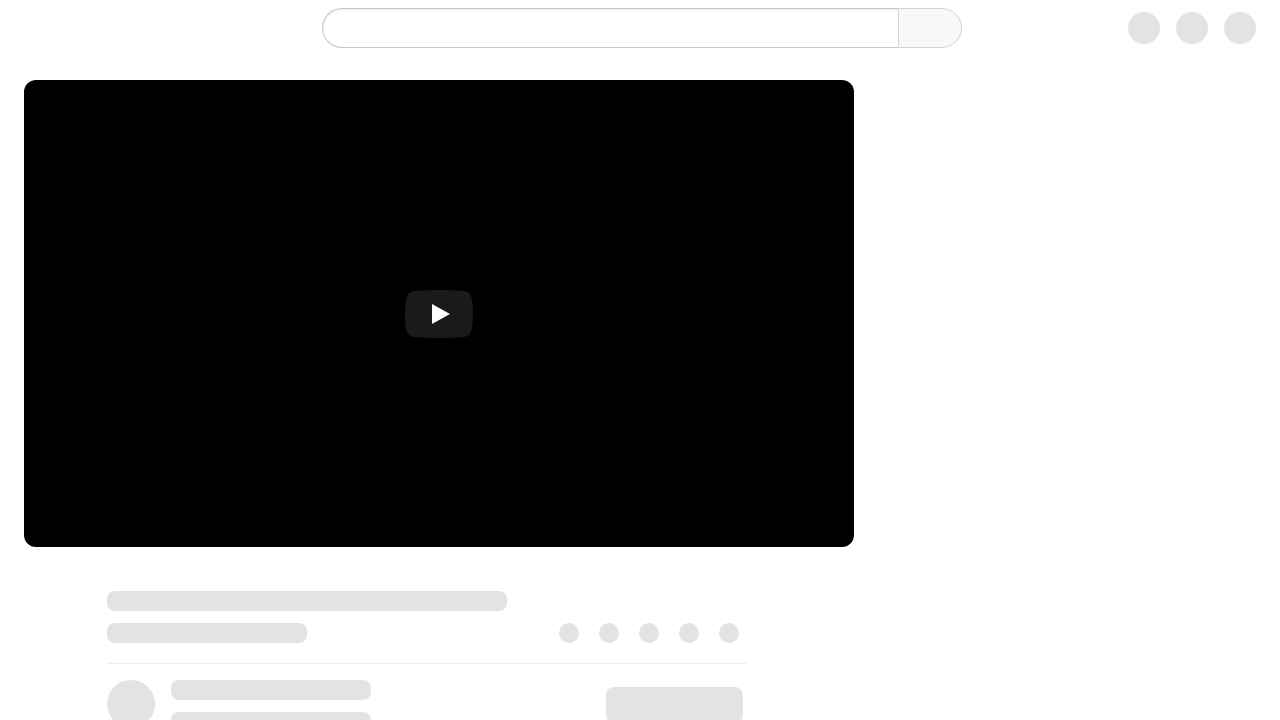

Waited 5 seconds before refresh
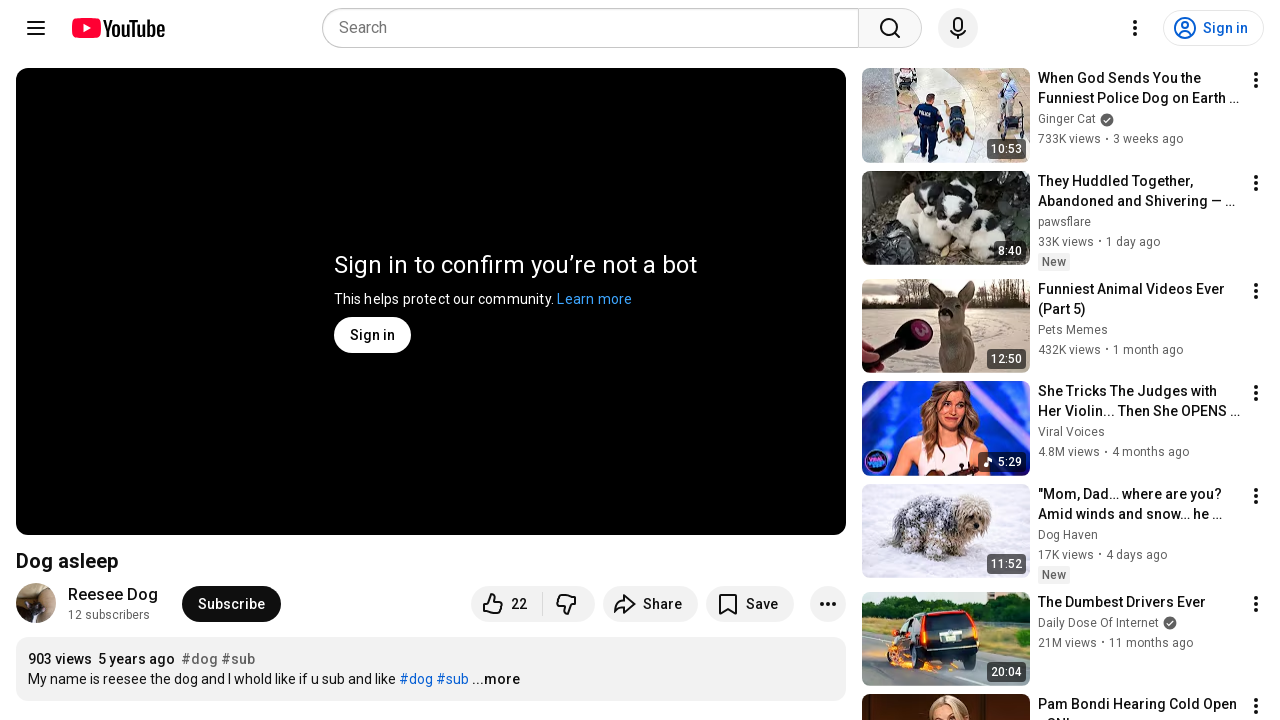

Refreshed page (iteration 1 of 10)
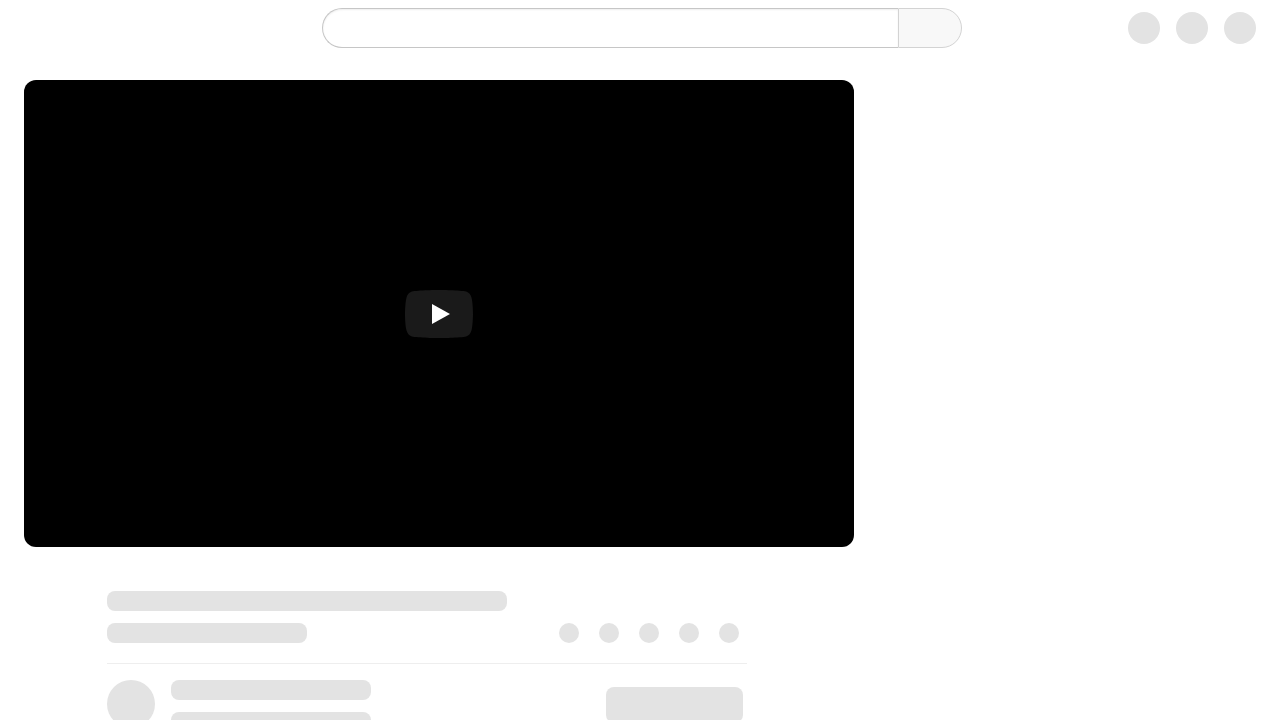

Waited 5 seconds before refresh
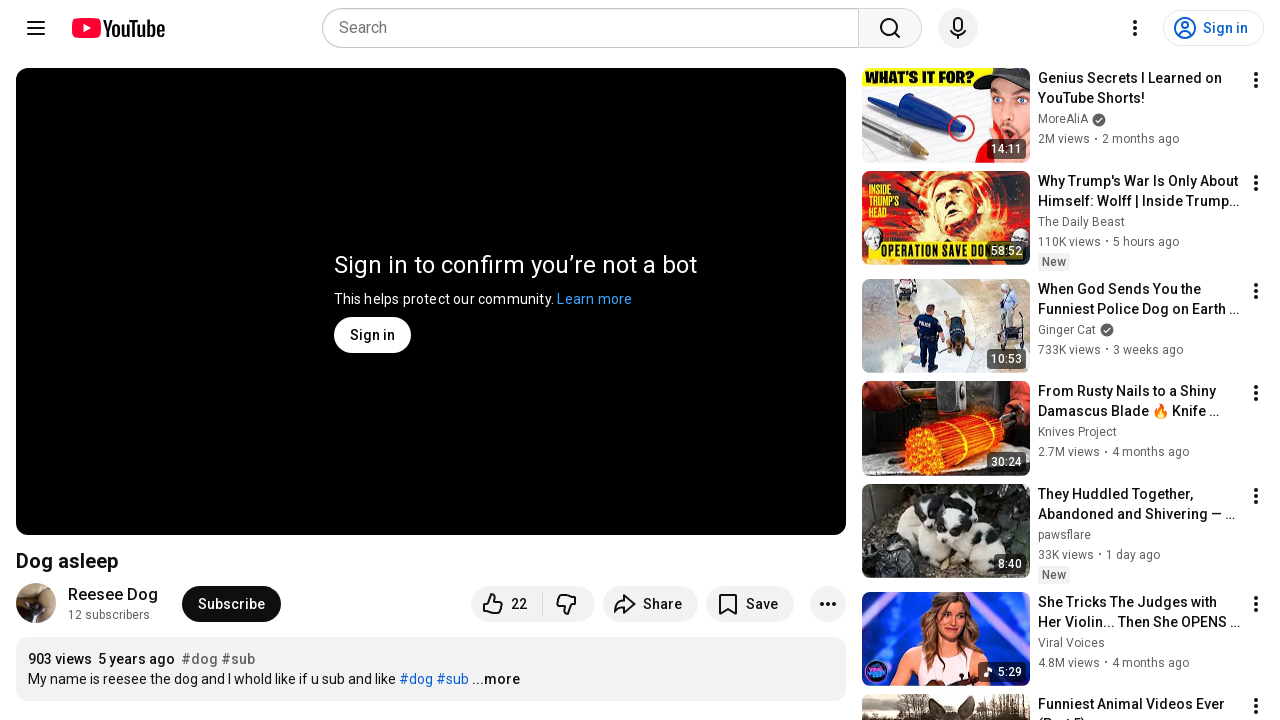

Refreshed page (iteration 2 of 10)
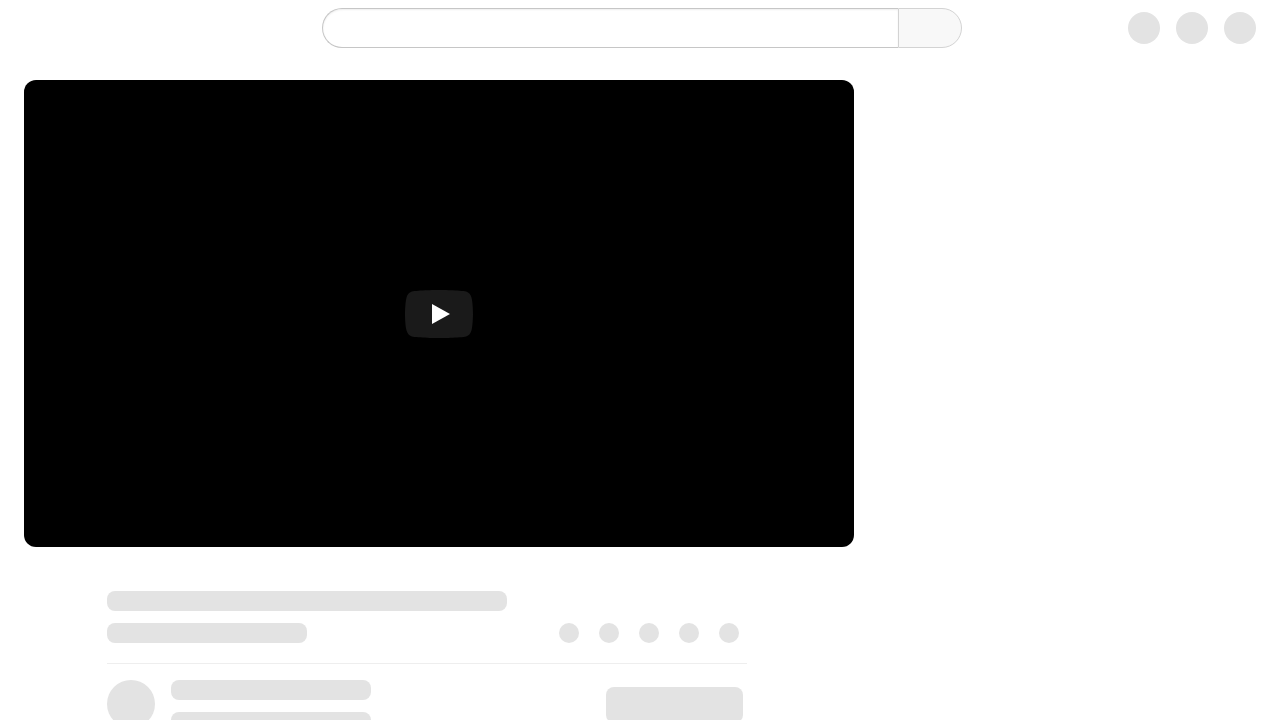

Waited 5 seconds before refresh
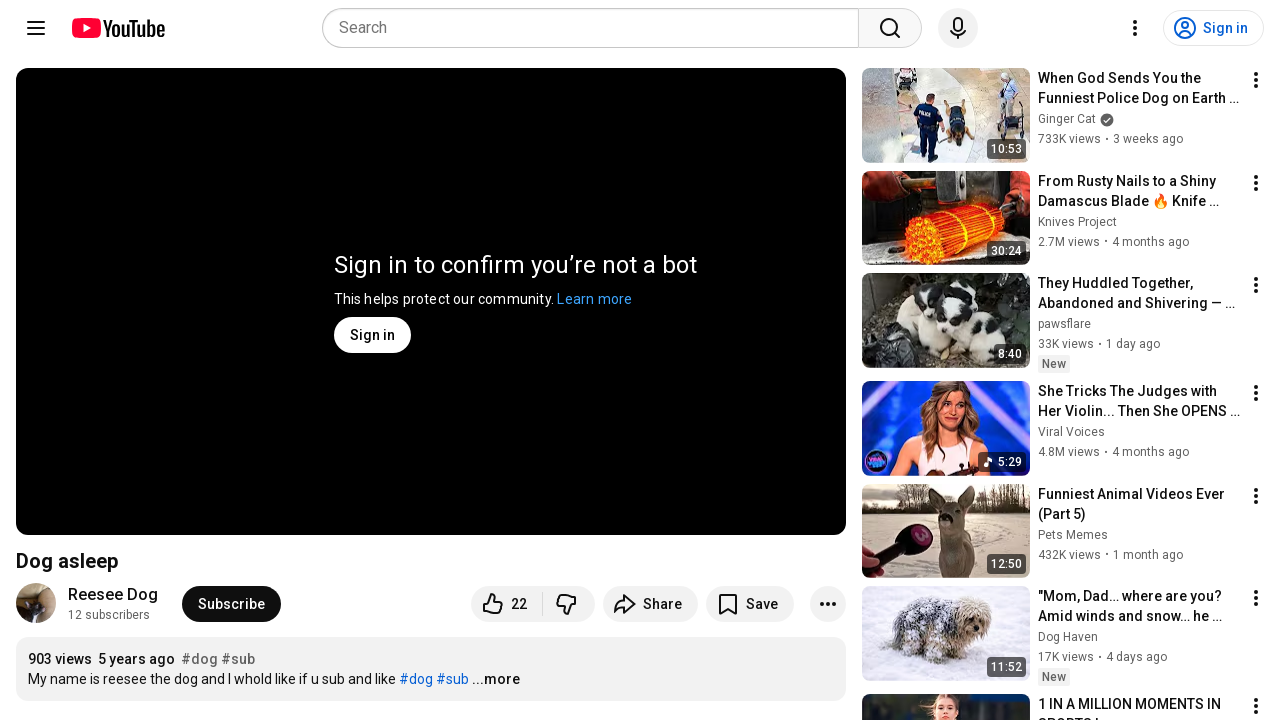

Refreshed page (iteration 3 of 10)
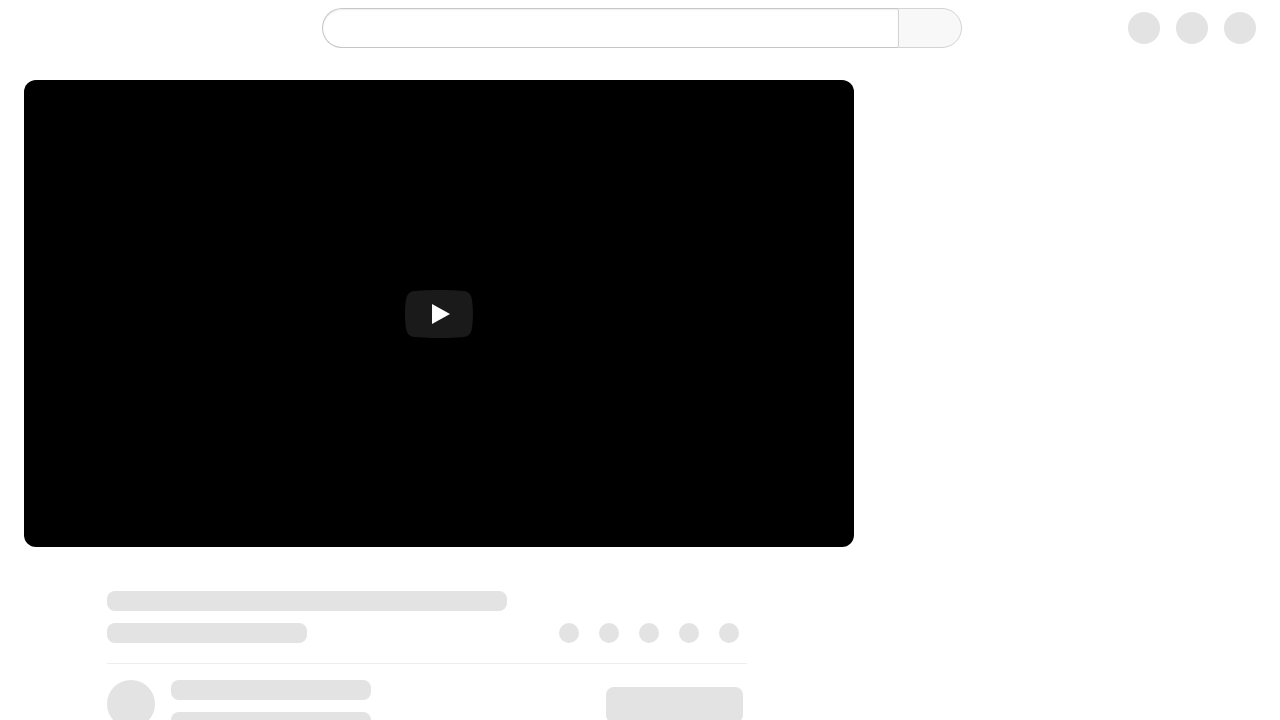

Waited 5 seconds before refresh
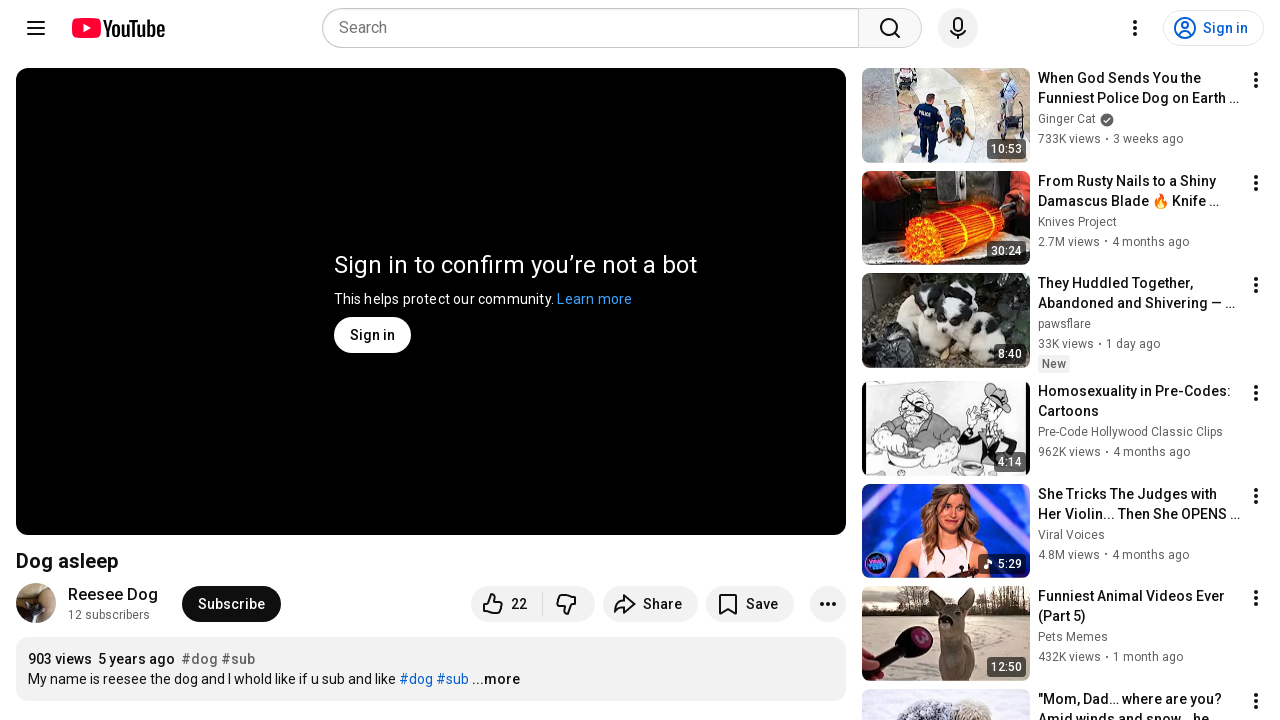

Refreshed page (iteration 4 of 10)
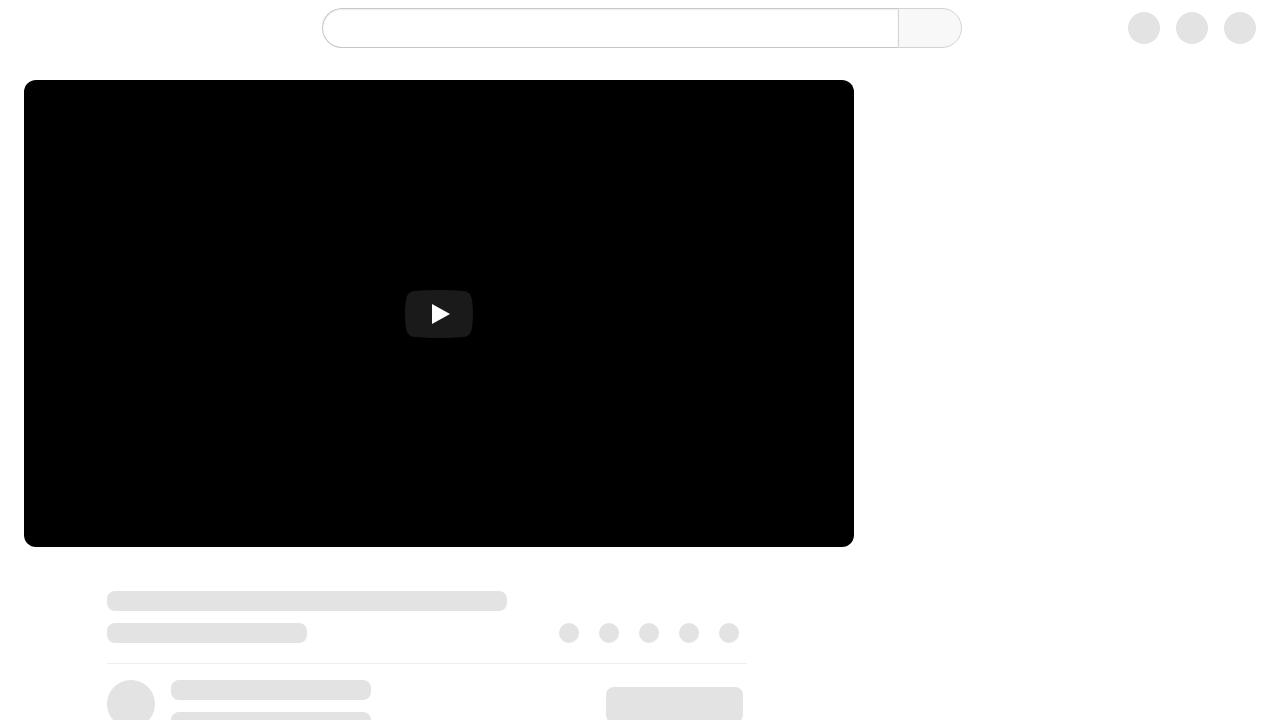

Waited 5 seconds before refresh
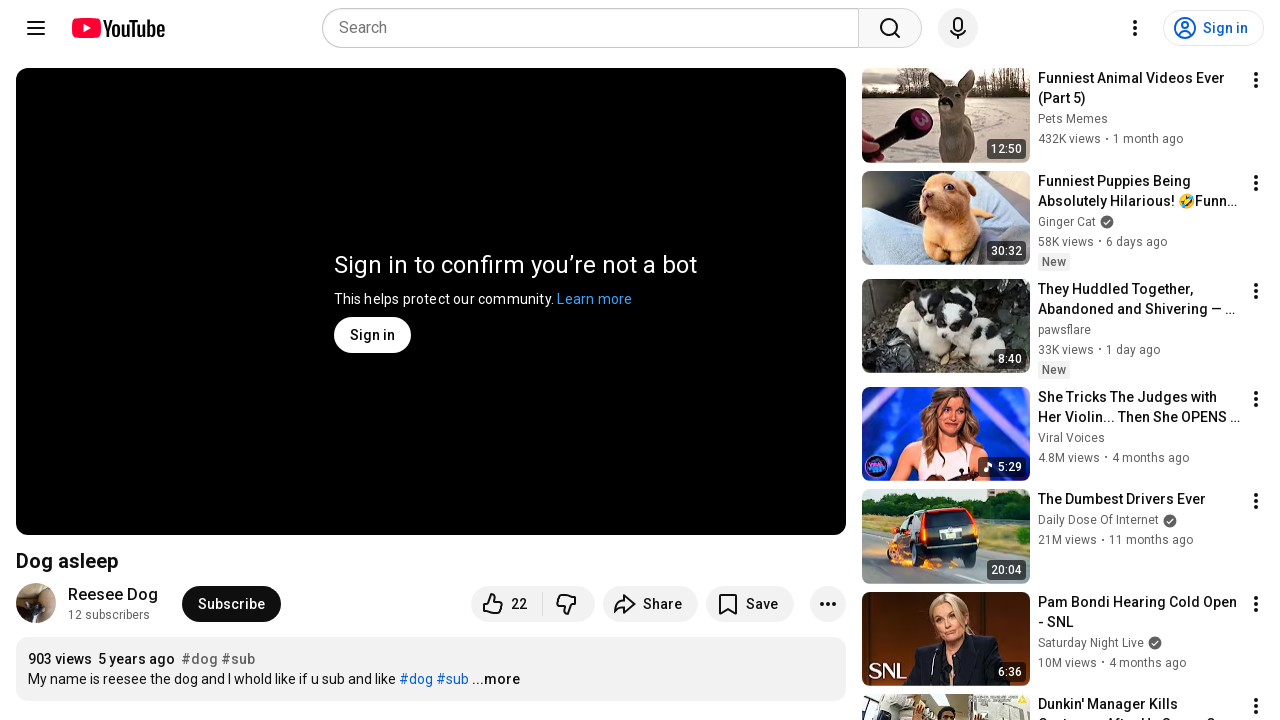

Refreshed page (iteration 5 of 10)
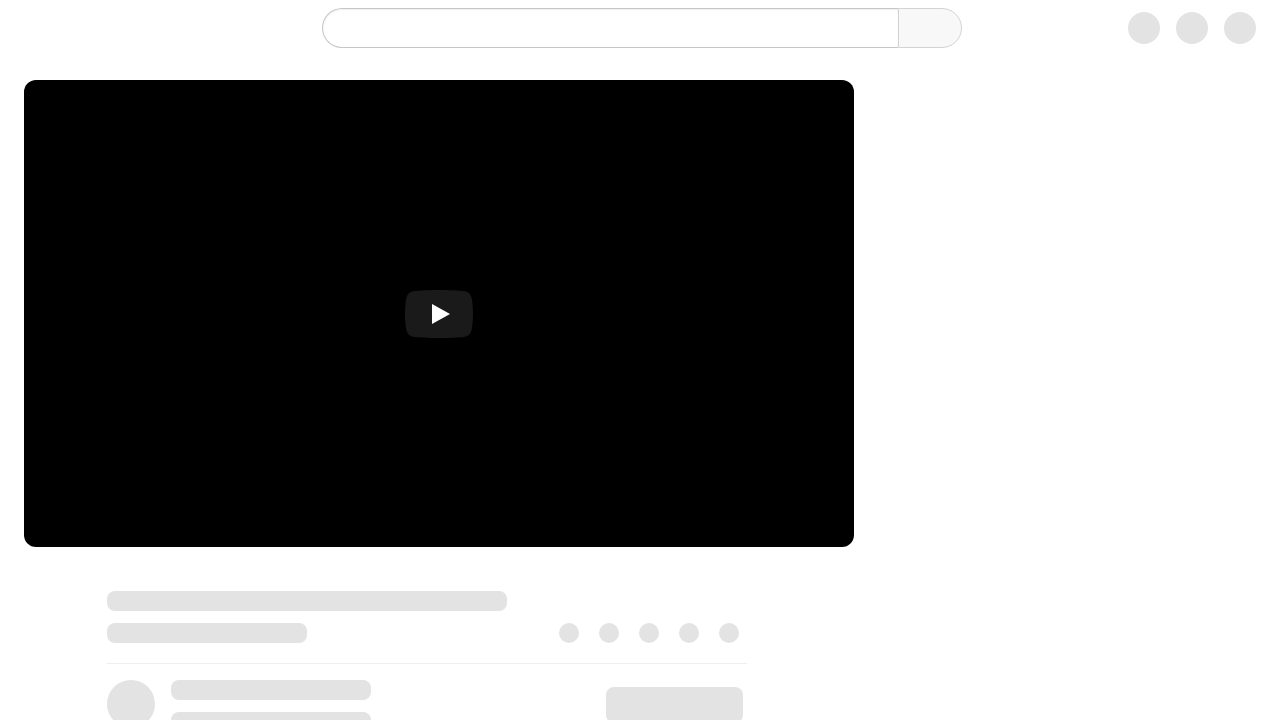

Waited 5 seconds before refresh
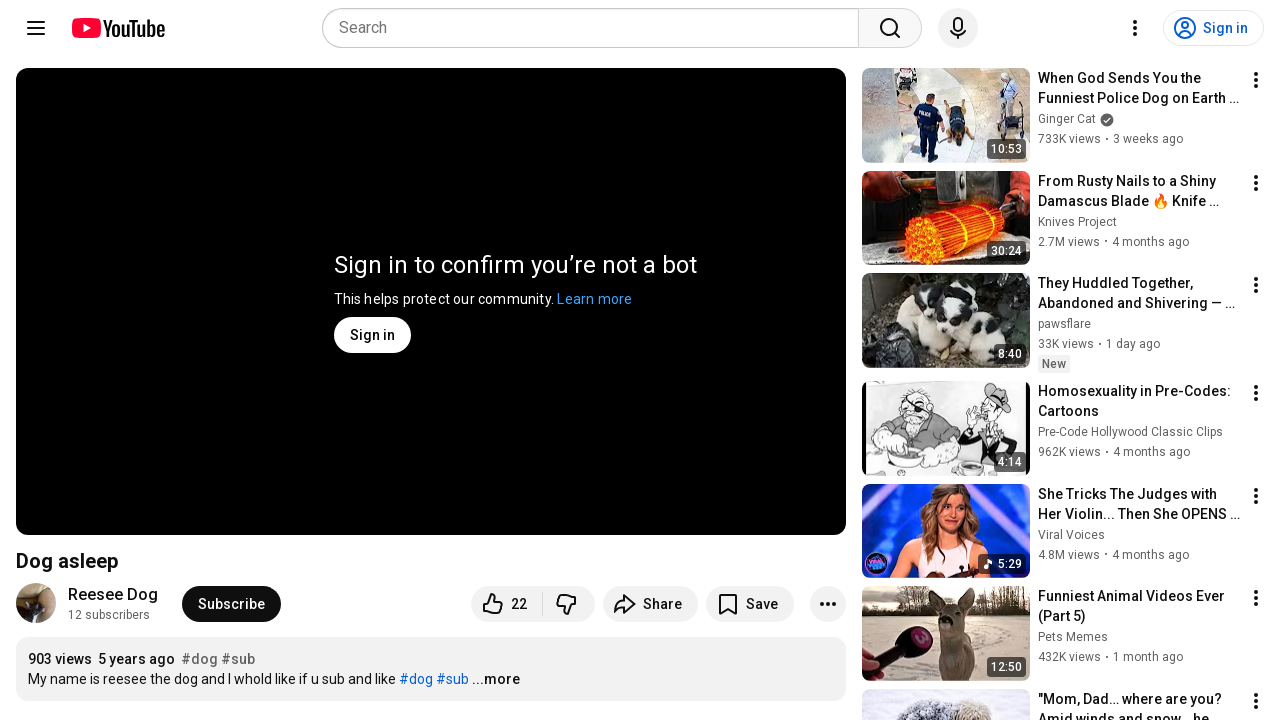

Refreshed page (iteration 6 of 10)
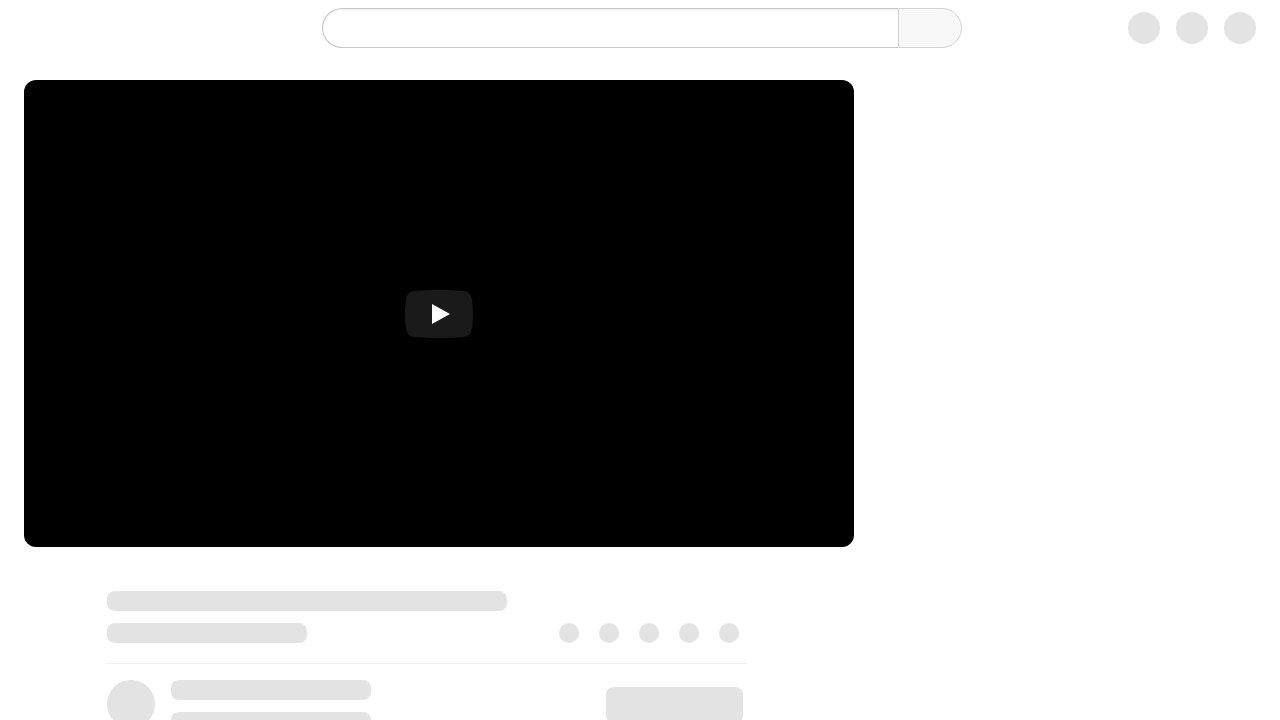

Waited 5 seconds before refresh
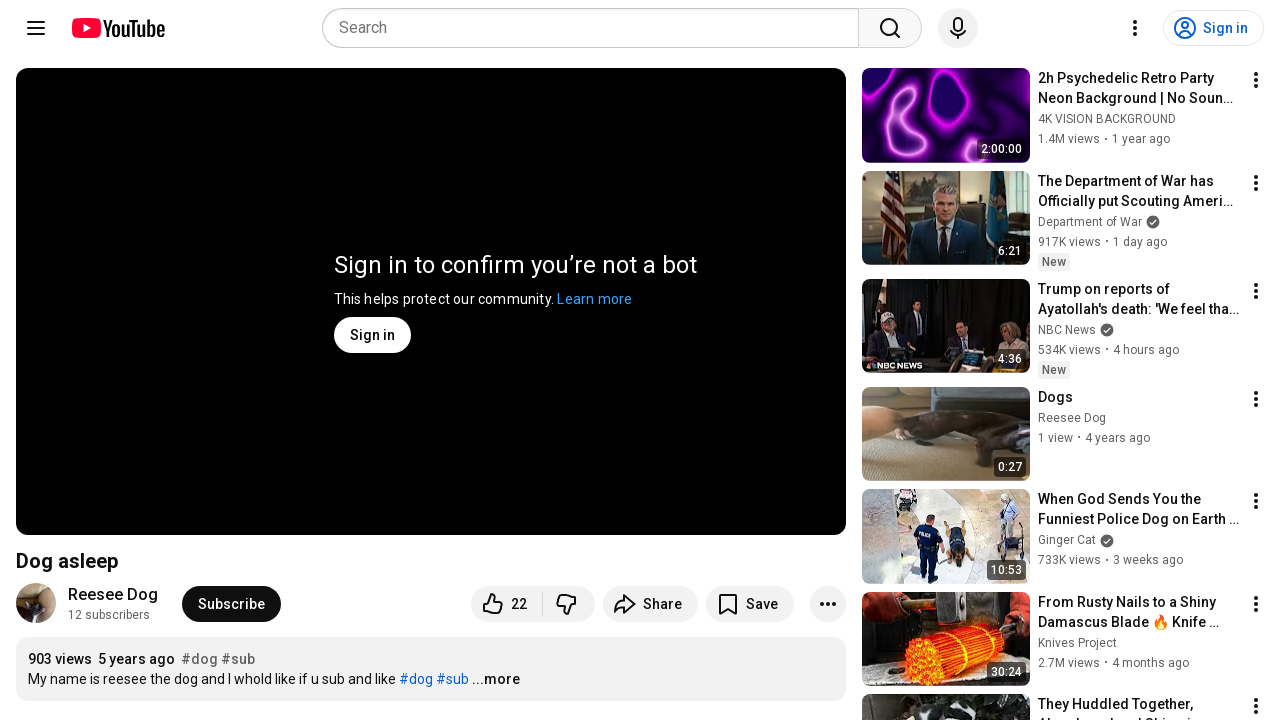

Refreshed page (iteration 7 of 10)
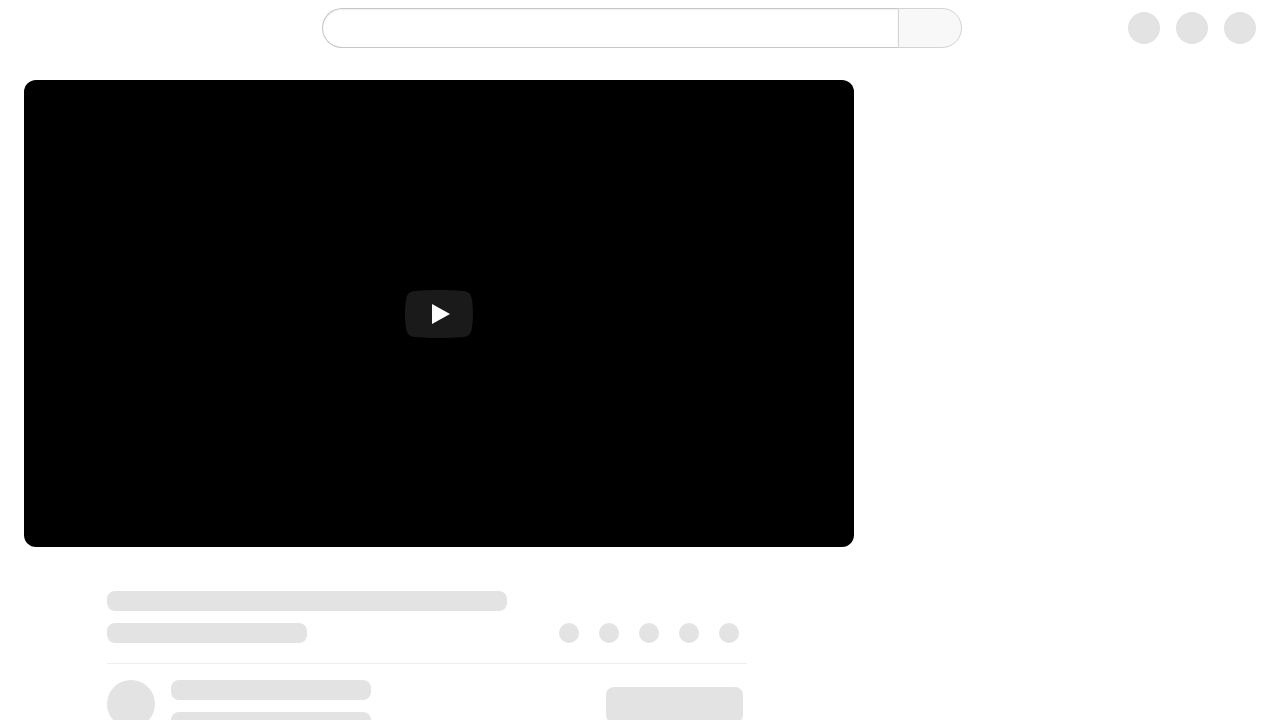

Waited 5 seconds before refresh
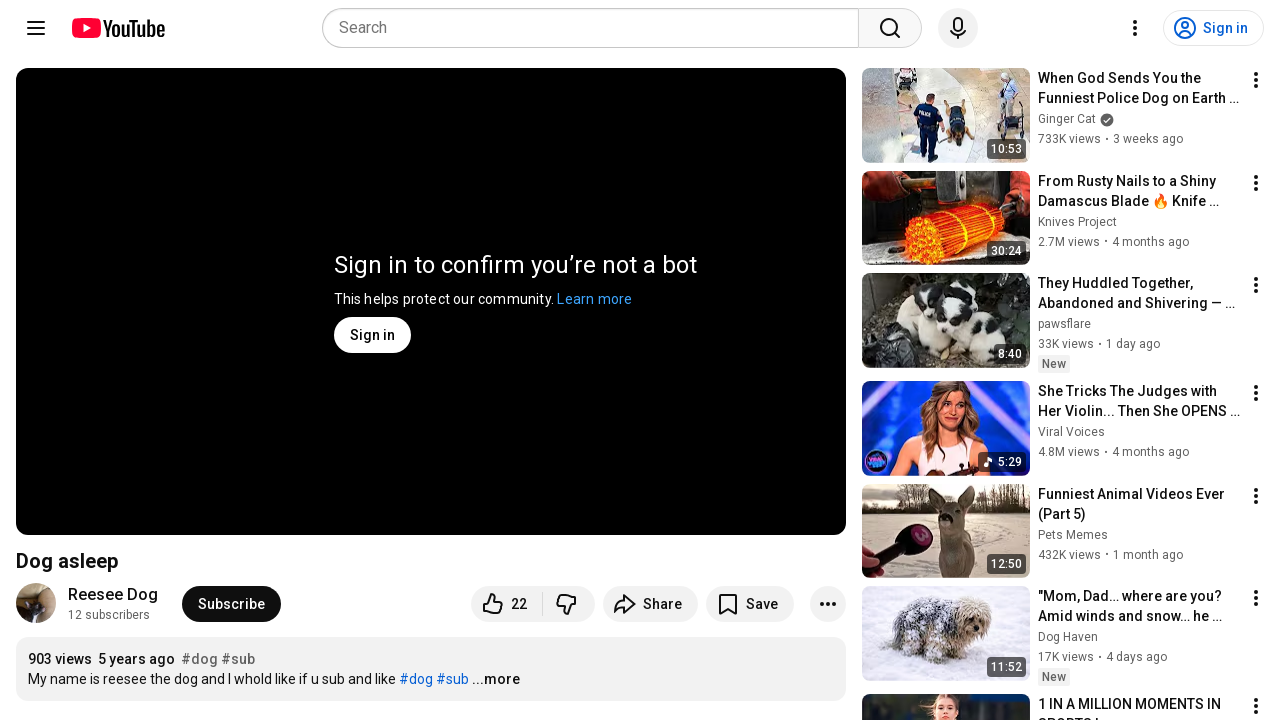

Refreshed page (iteration 8 of 10)
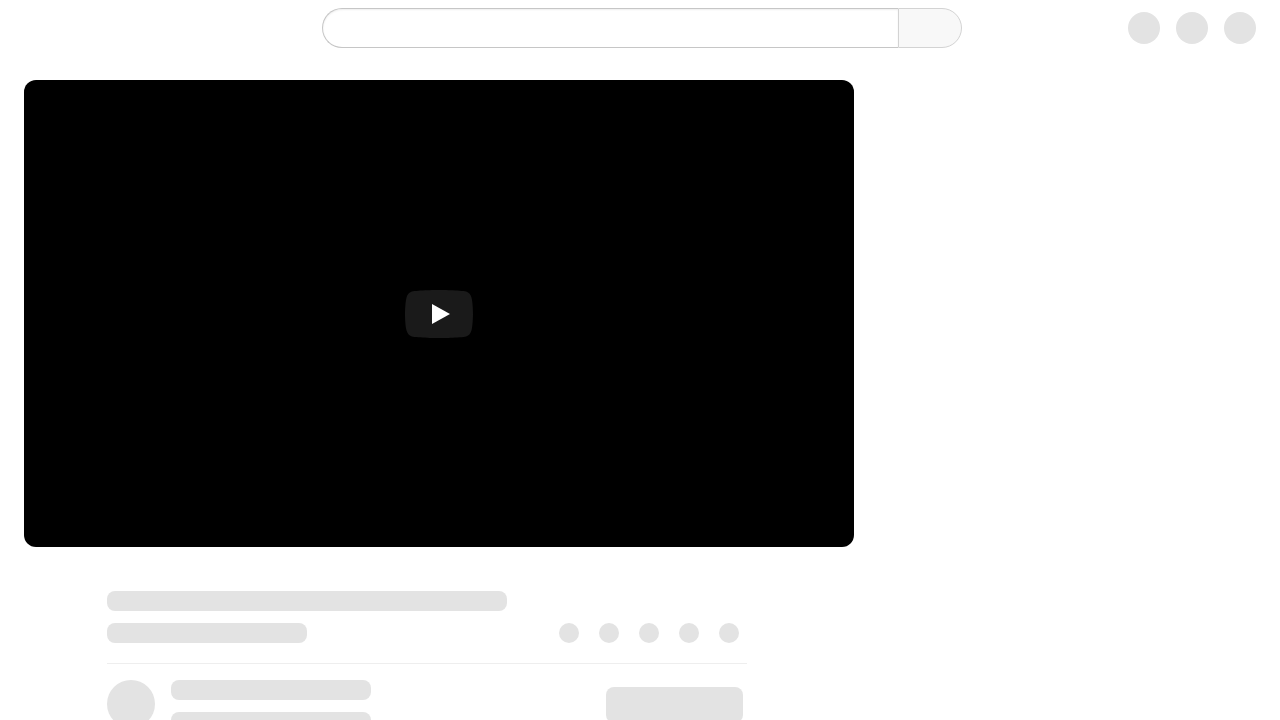

Waited 5 seconds before refresh
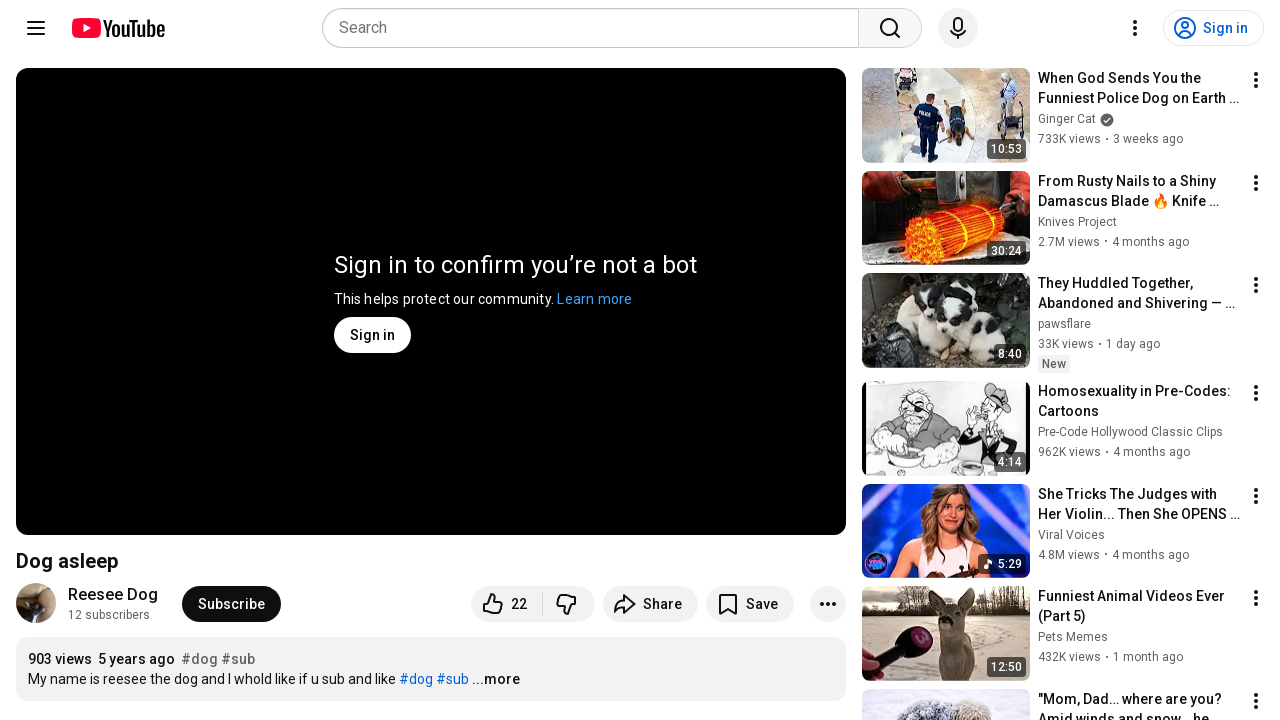

Refreshed page (iteration 9 of 10)
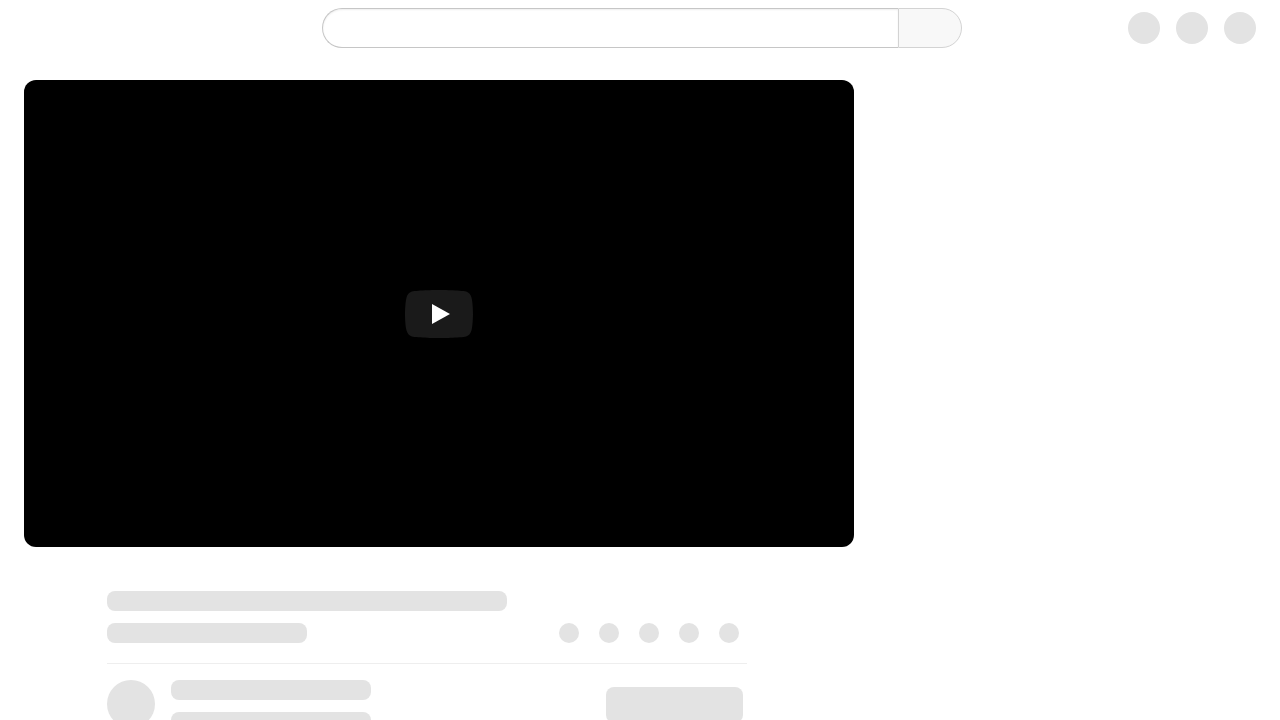

Waited 5 seconds before refresh
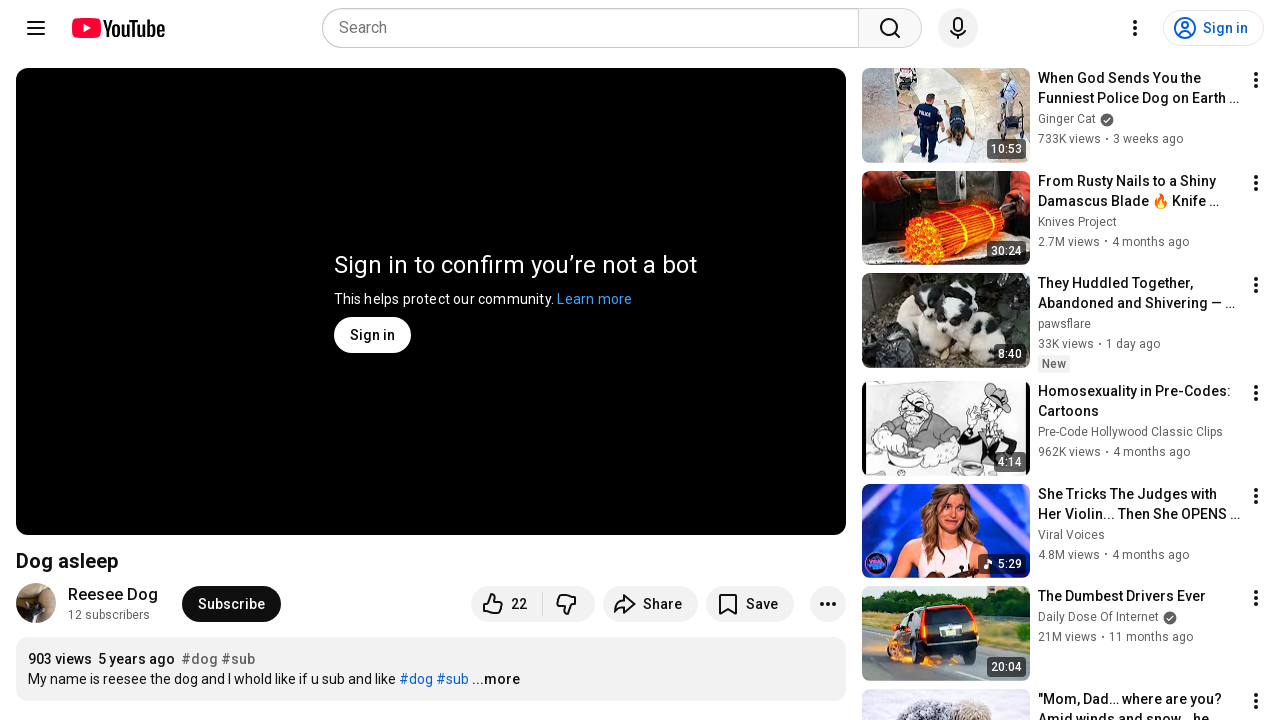

Refreshed page (iteration 10 of 10)
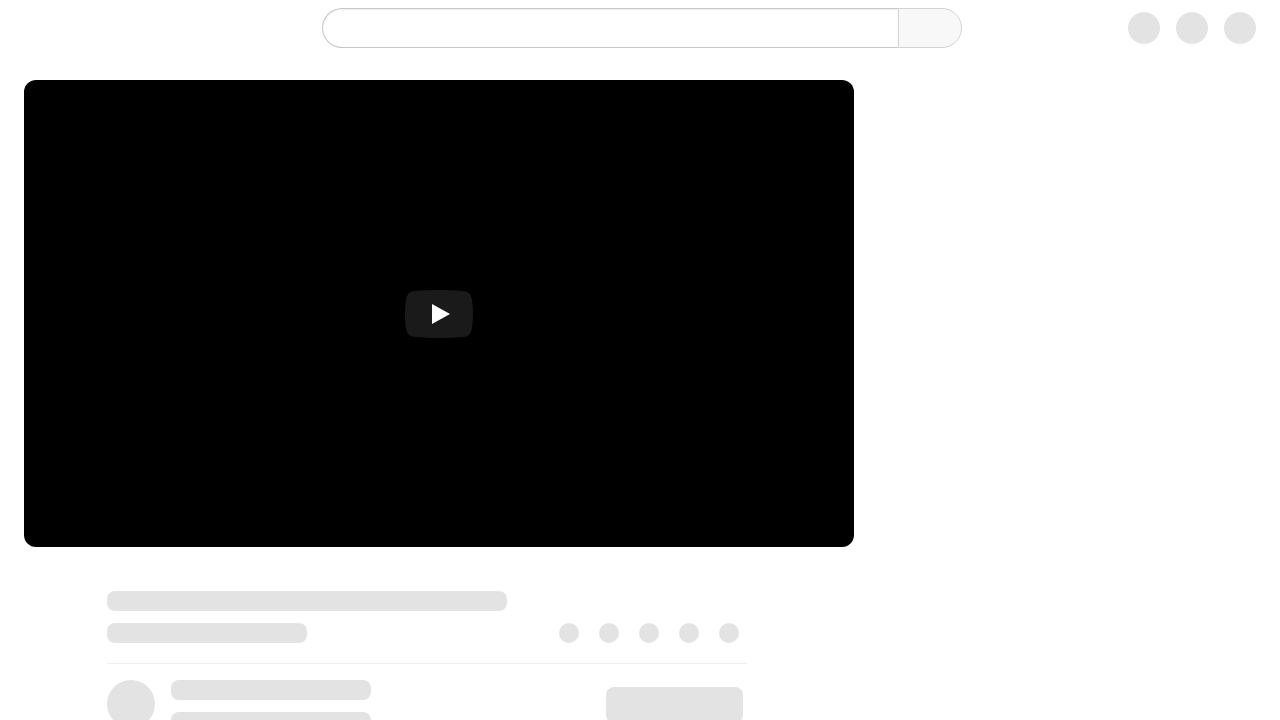

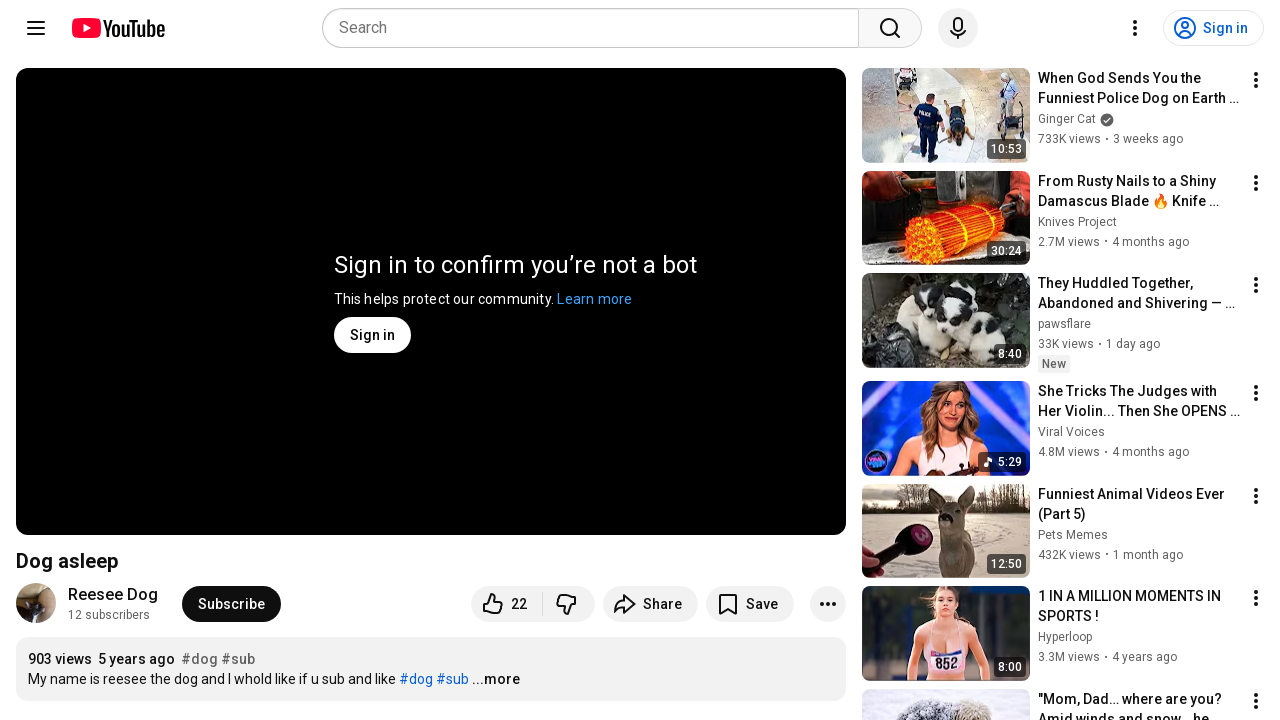